Tests the e-commerce checkout flow by adding an item to cart, proceeding to checkout, and placing an order

Starting URL: https://rahulshettyacademy.com/seleniumPractise/#/

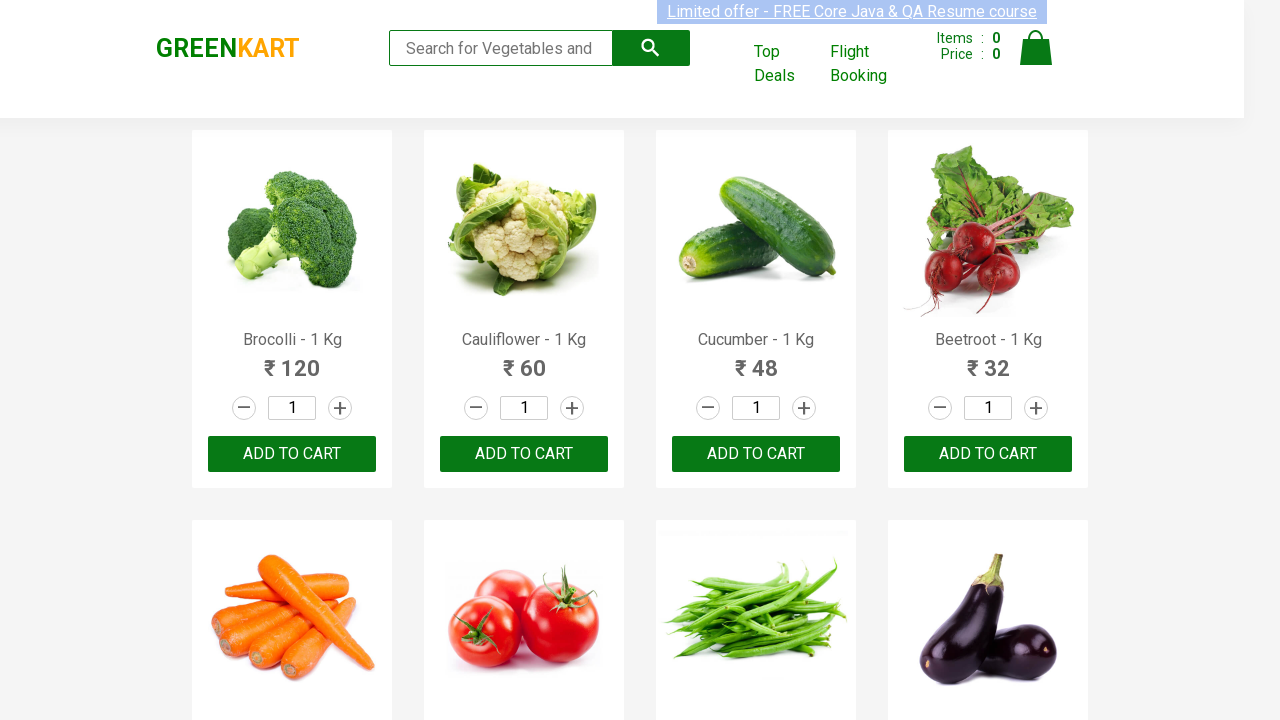

Added 6th product to cart at (524, 360) on .products .product >> nth=5 >> text=ADD TO CART
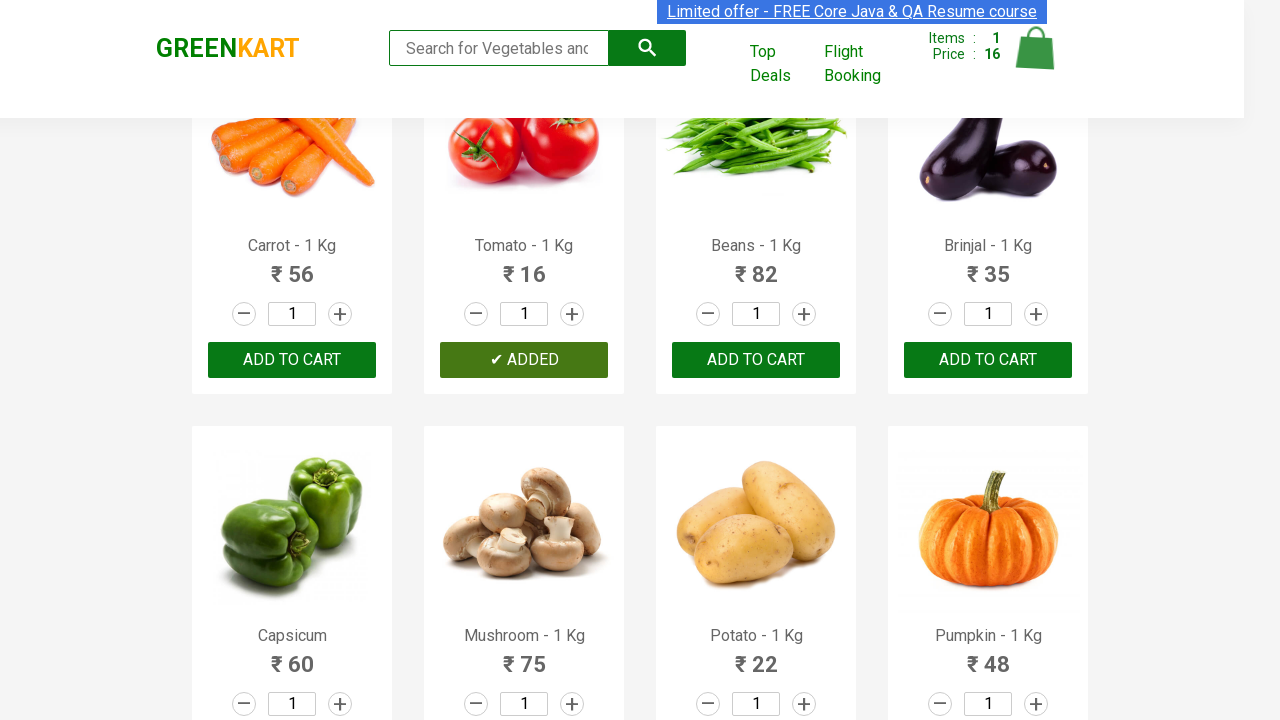

Clicked cart icon to view cart at (1036, 59) on a.cart-icon
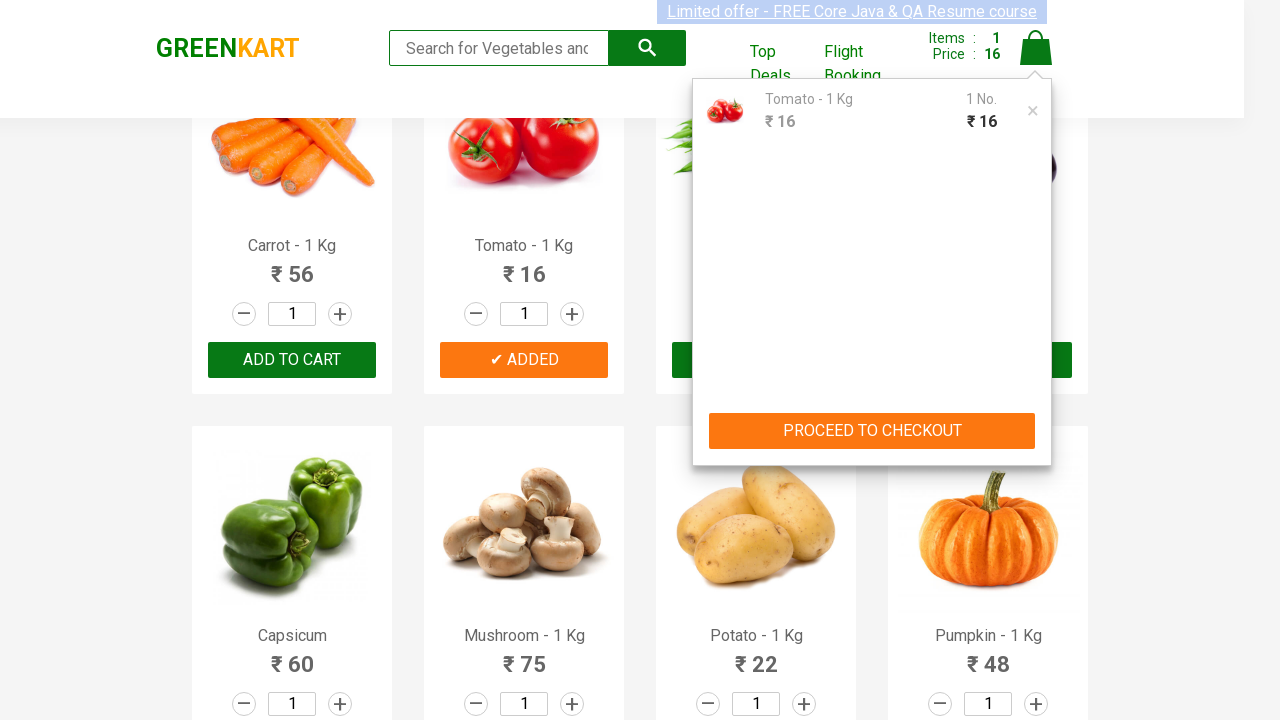

Clicked Proceed to Checkout button at (872, 431) on text=PROCEED TO CHECKOUT
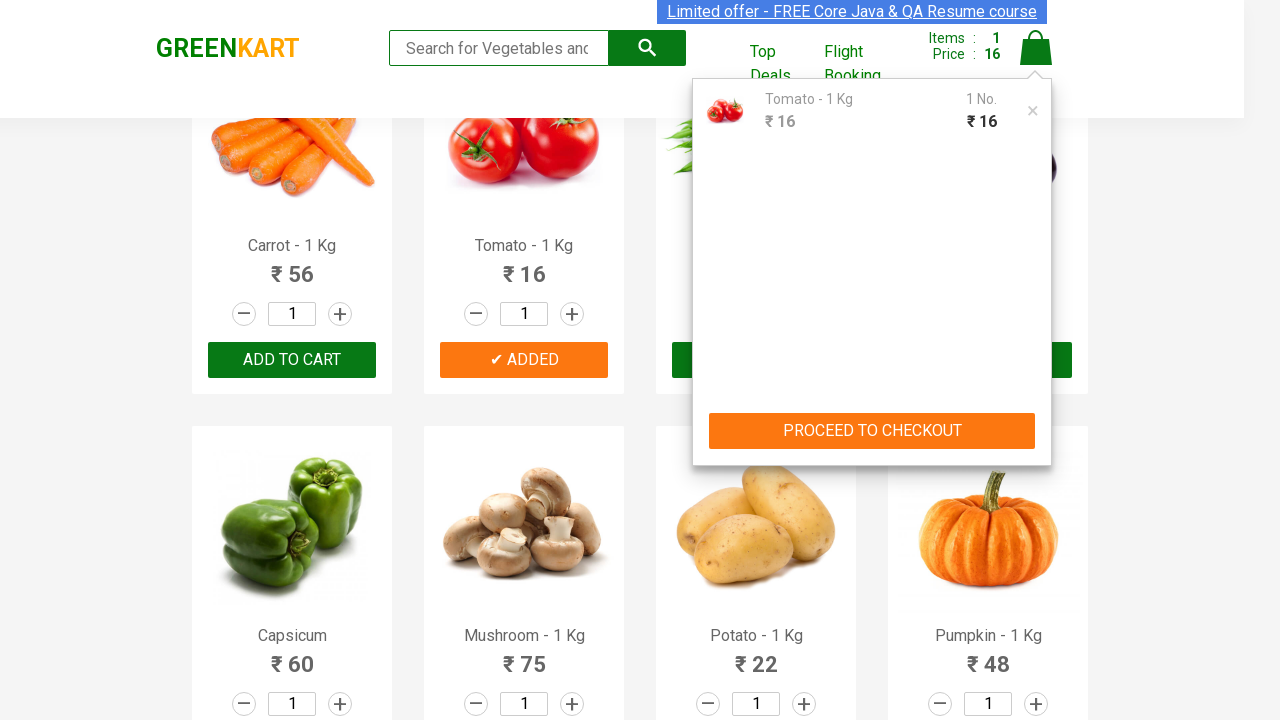

Clicked Place Order button to complete purchase at (1036, 420) on text=Place Order
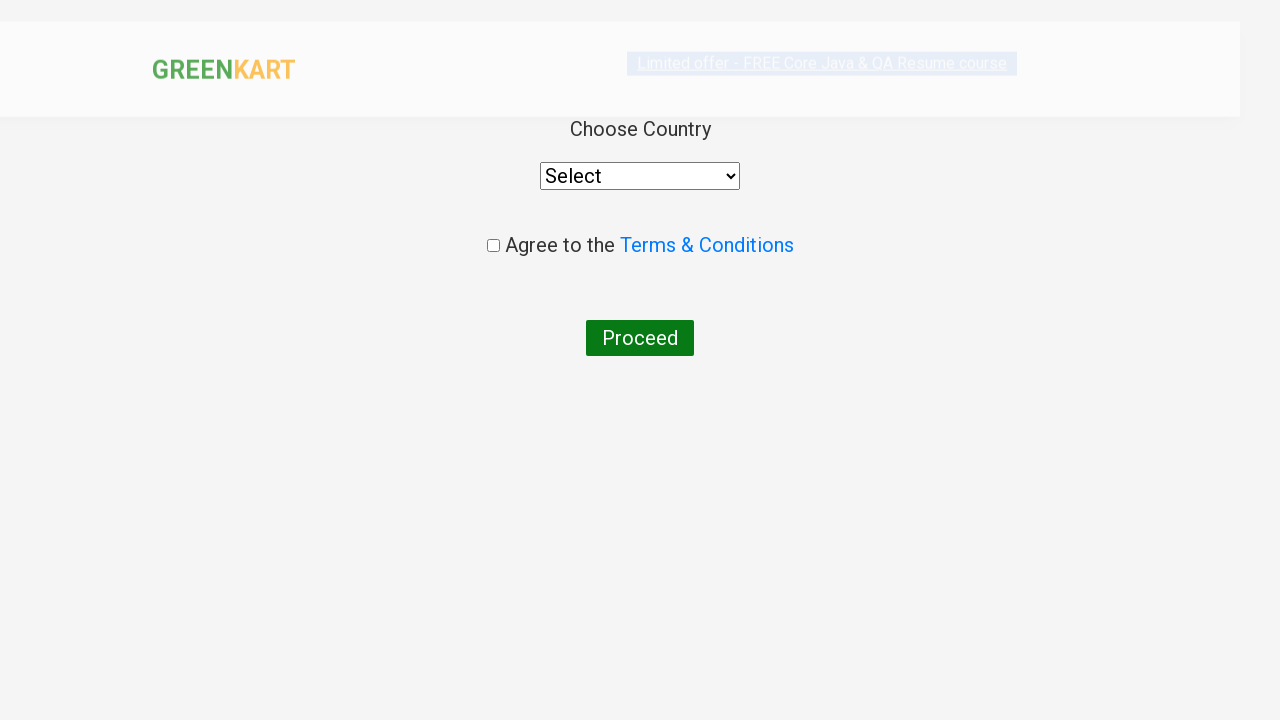

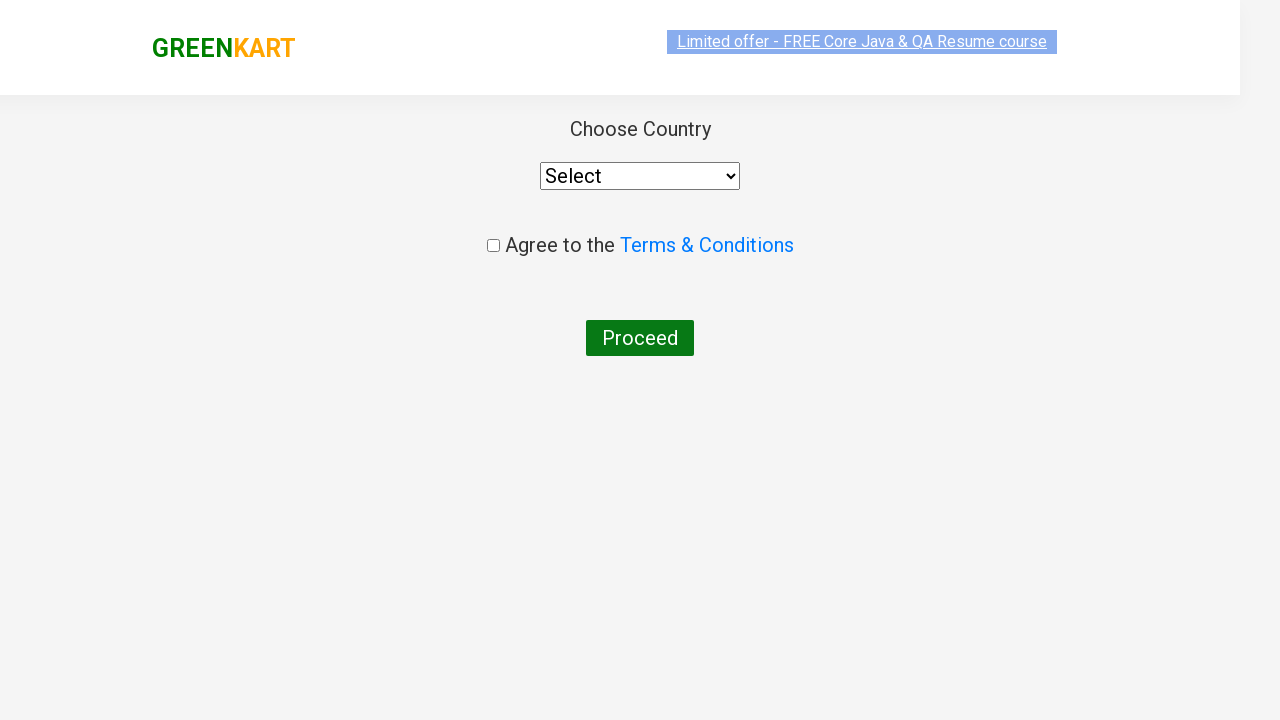